Tests solving player two's Sudoku board in multiplayer mode, verifying the success message appears and can be dismissed

Starting URL: https://vibeasd.github.io/sudoku-ui/

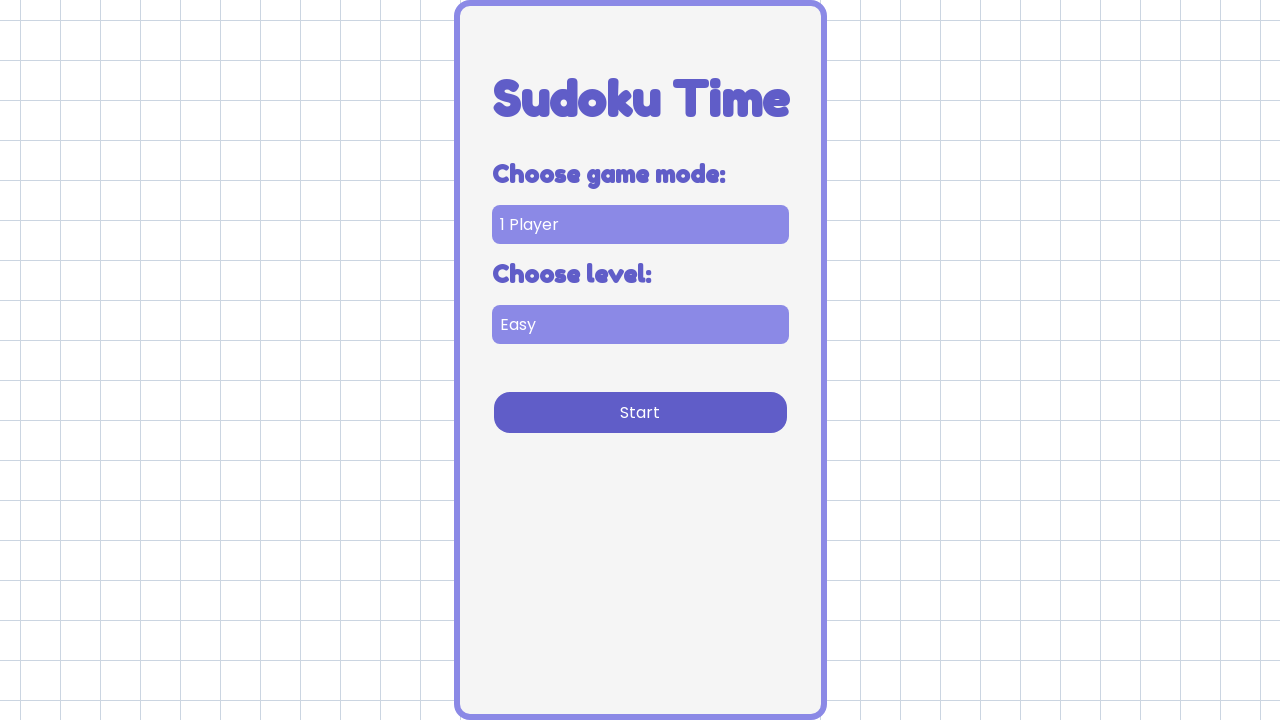

Selected multi player game mode on [data-testid='game-mode-selector']
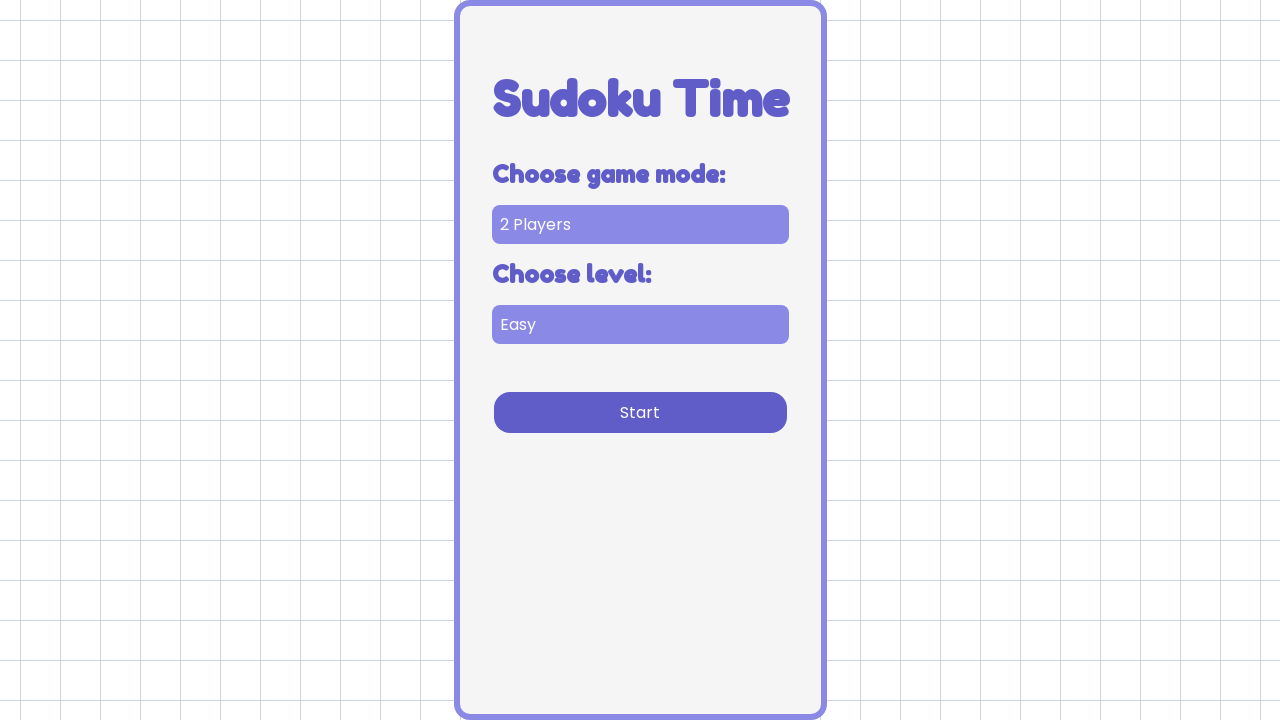

Selected easy difficulty on [data-testid='difficulty-selector']
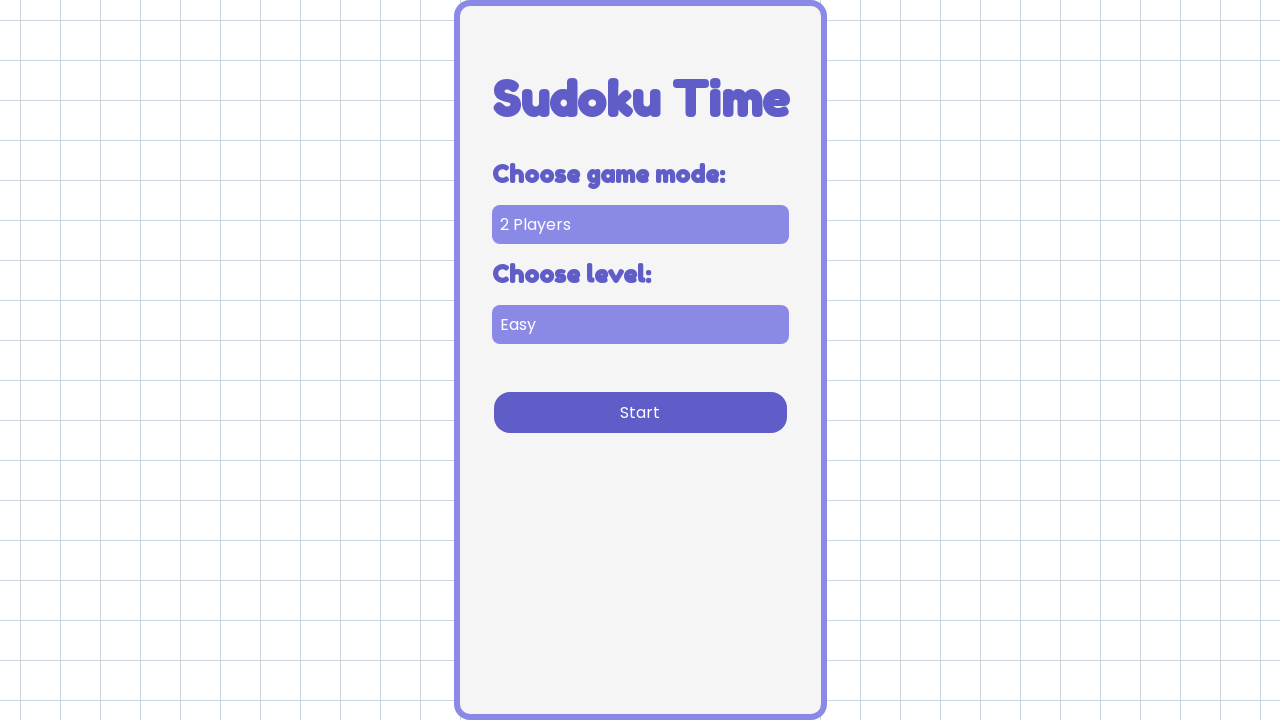

Clicked start button to begin multiplayer game at (640, 412) on [data-testid='start-cta']
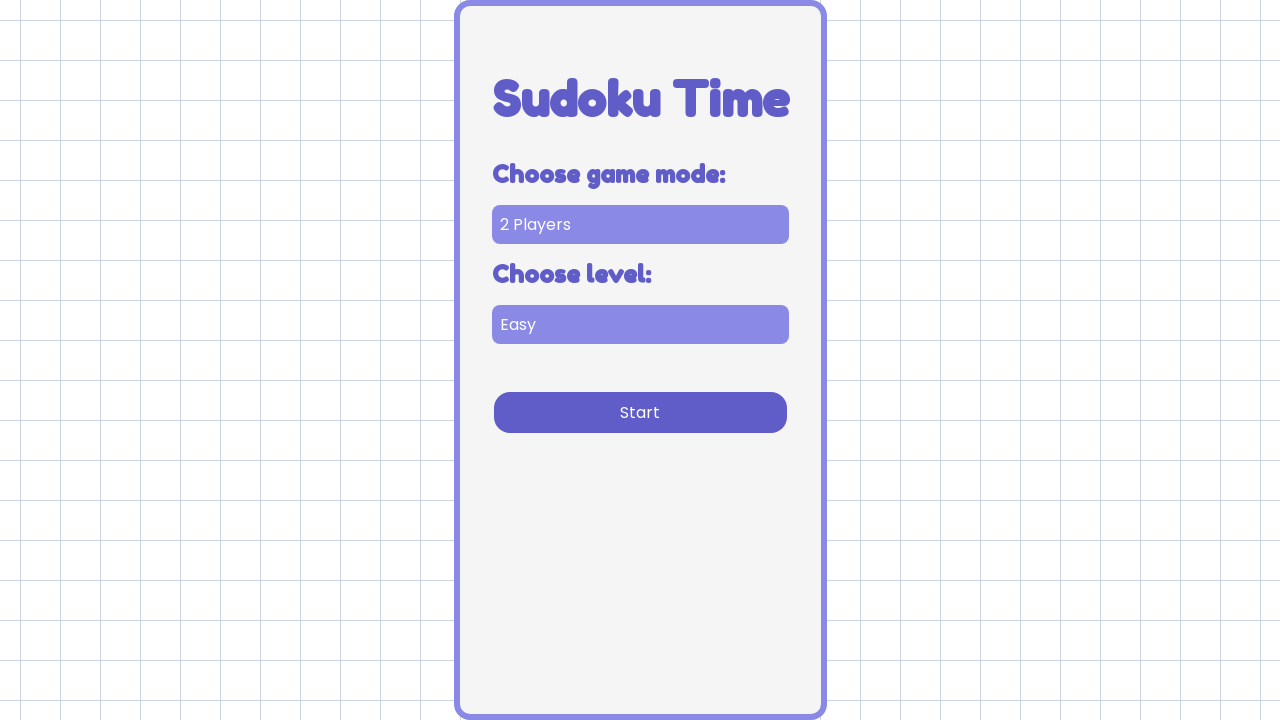

Clicked solve button for player two at (990, 200) on [data-testid='solve-player-two']
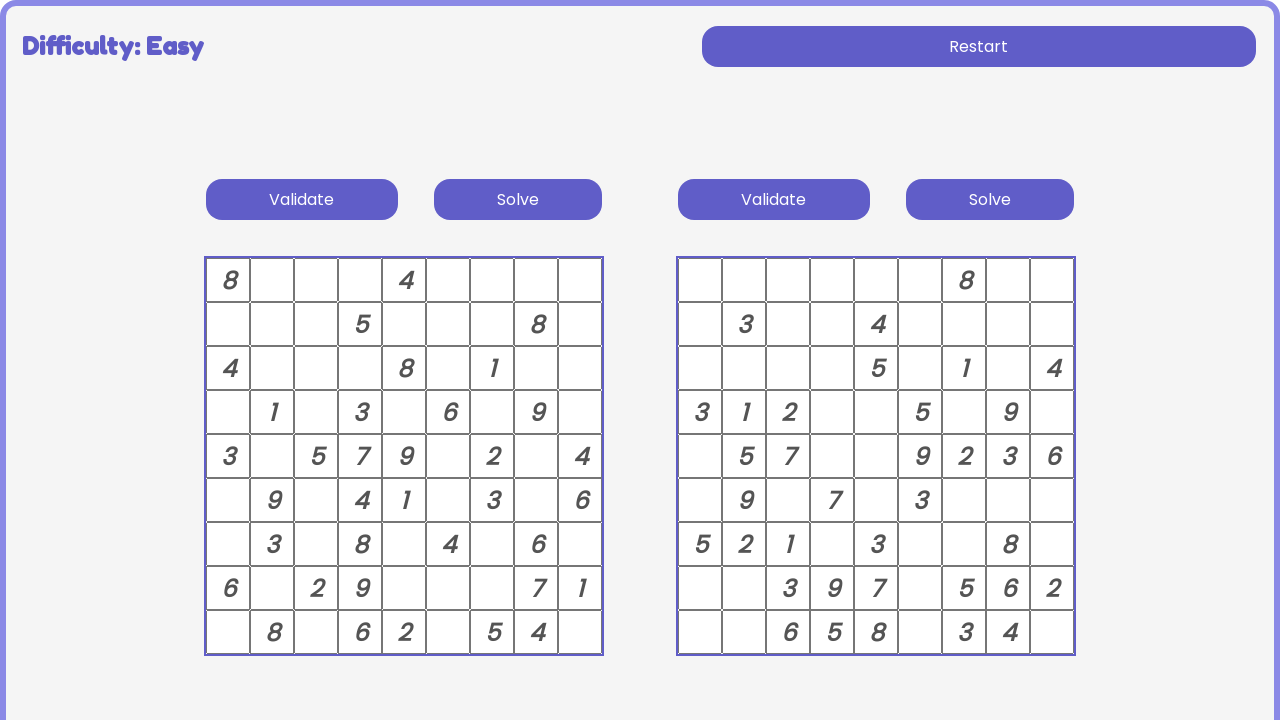

Success message popup appeared
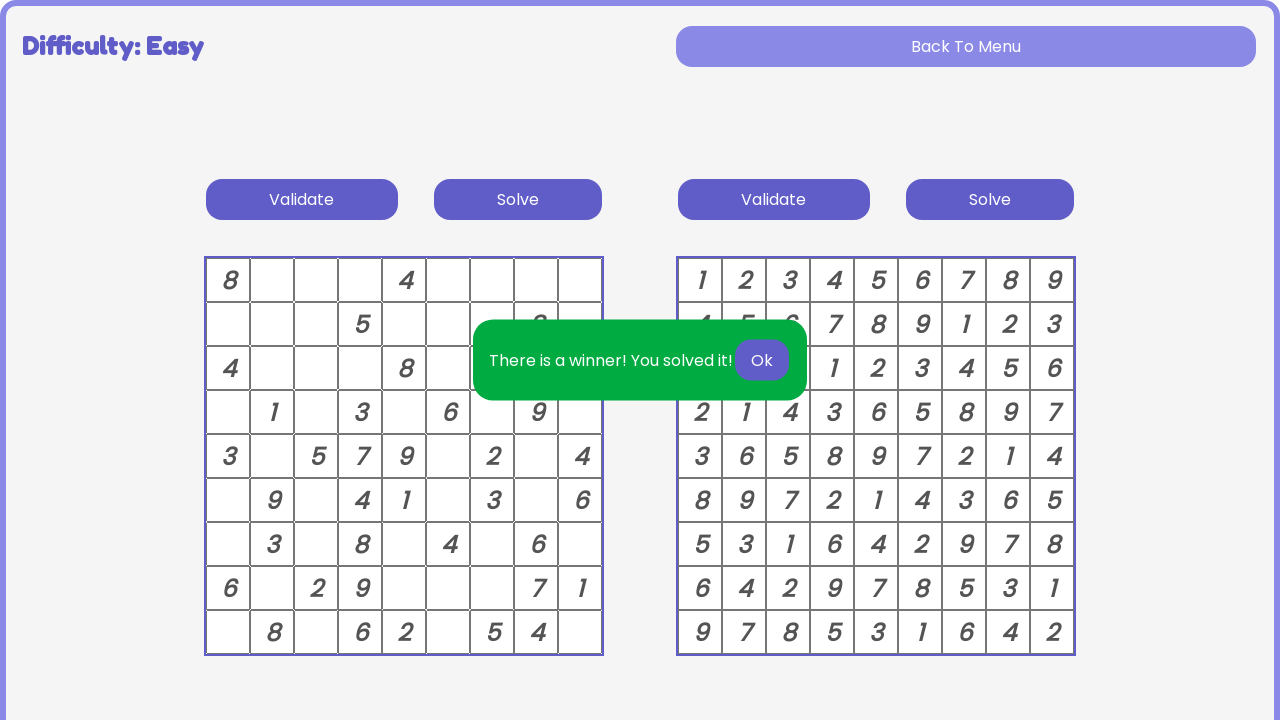

Clicked OK button to dismiss success message at (762, 360) on [data-testid='solving-ok']
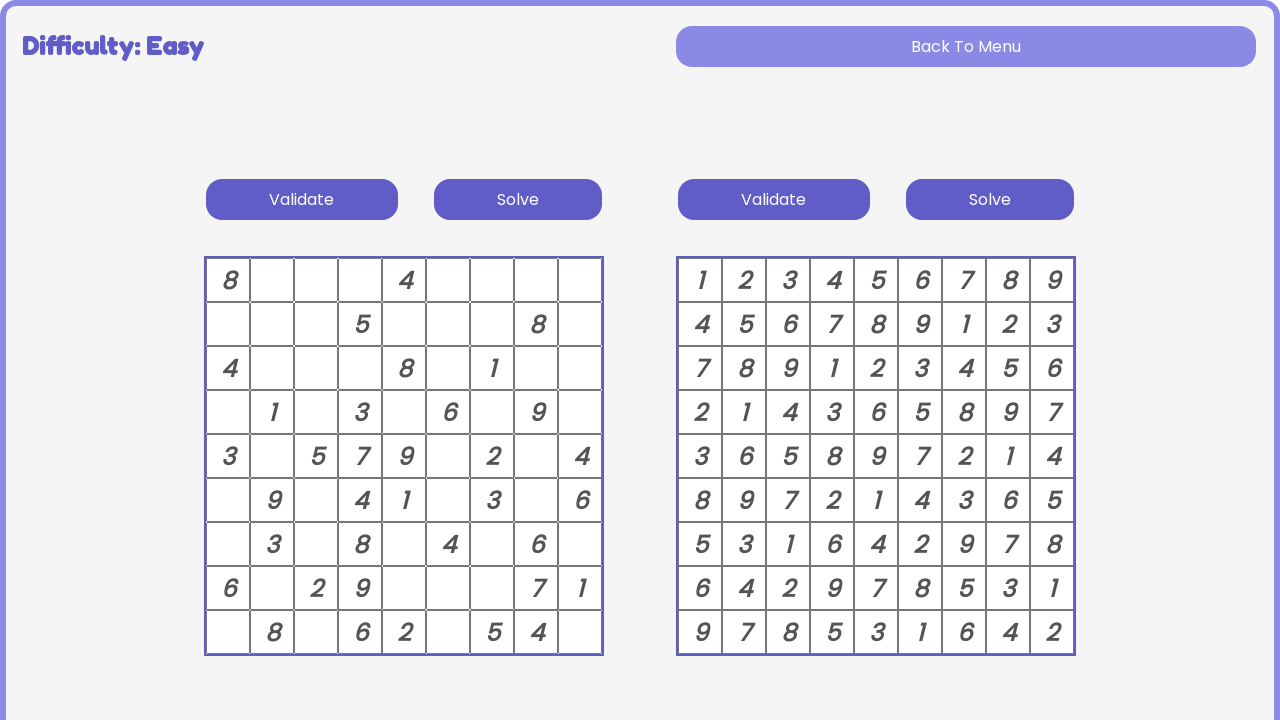

Success message popup dismissed and hidden
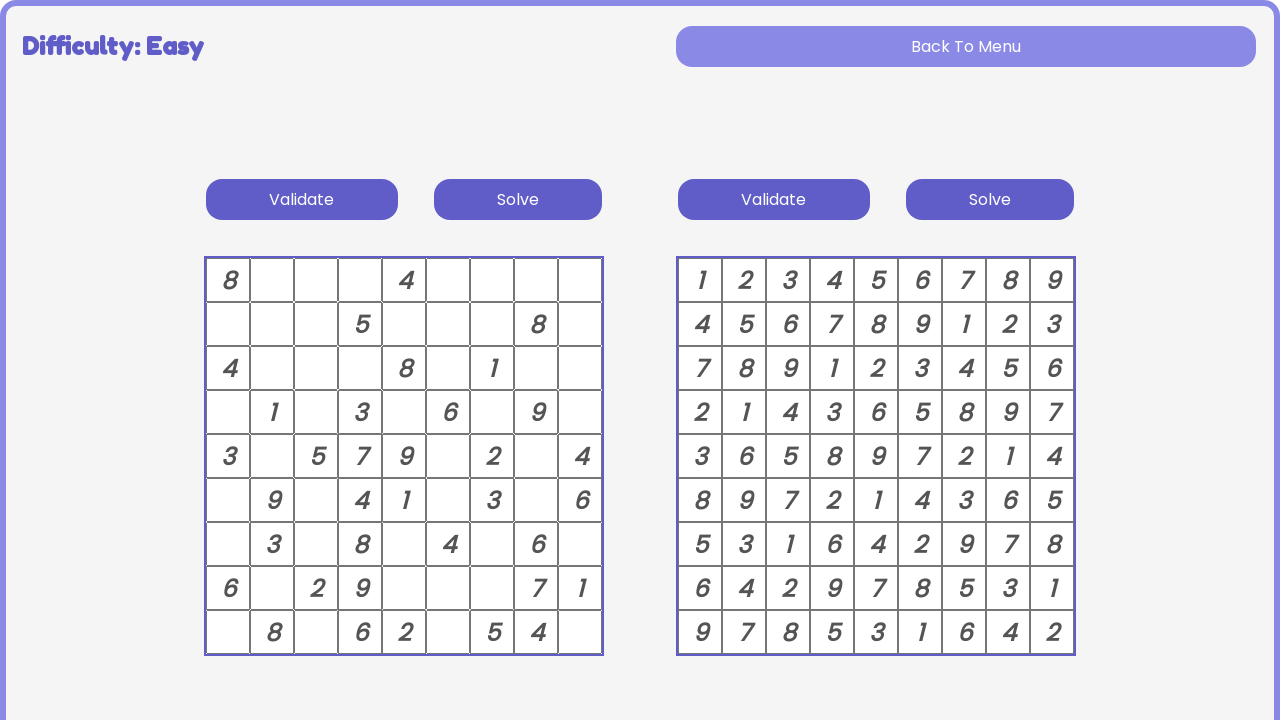

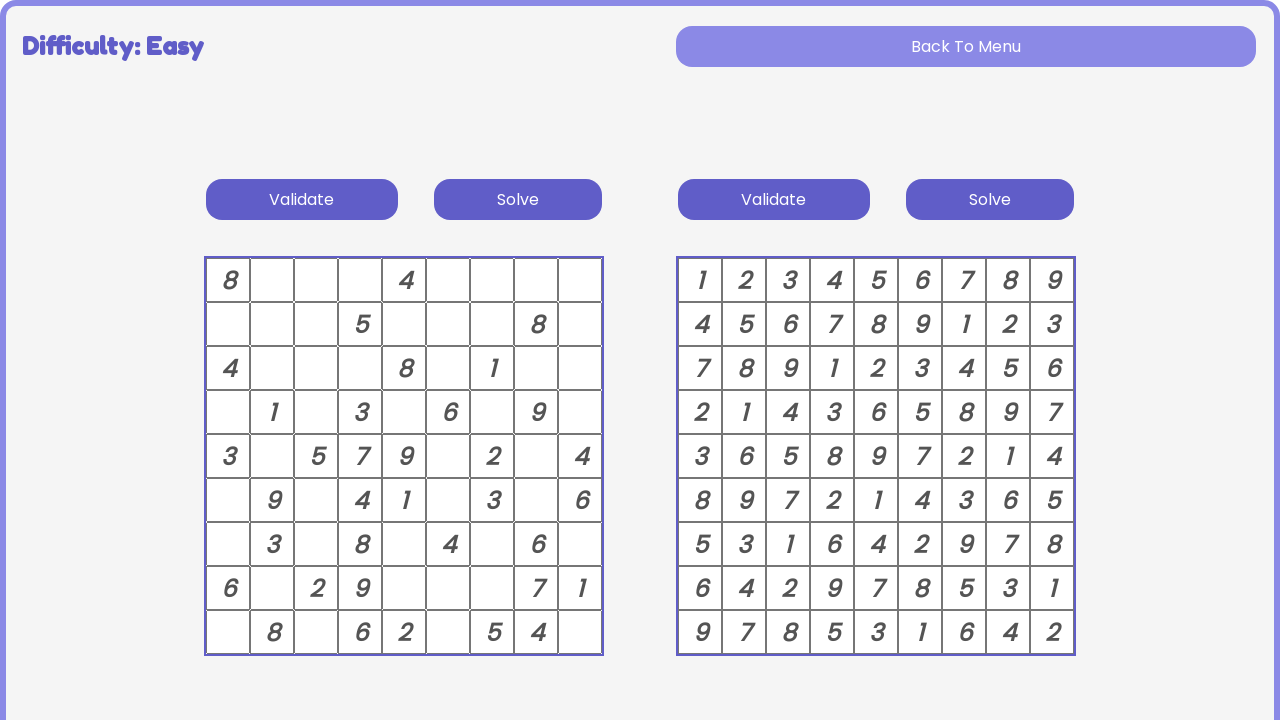